Tests element detection and highlighting on OrangeHRM demo page by finding username and password input fields and applying visual effects to them

Starting URL: https://opensource-demo.orangehrmlive.com/

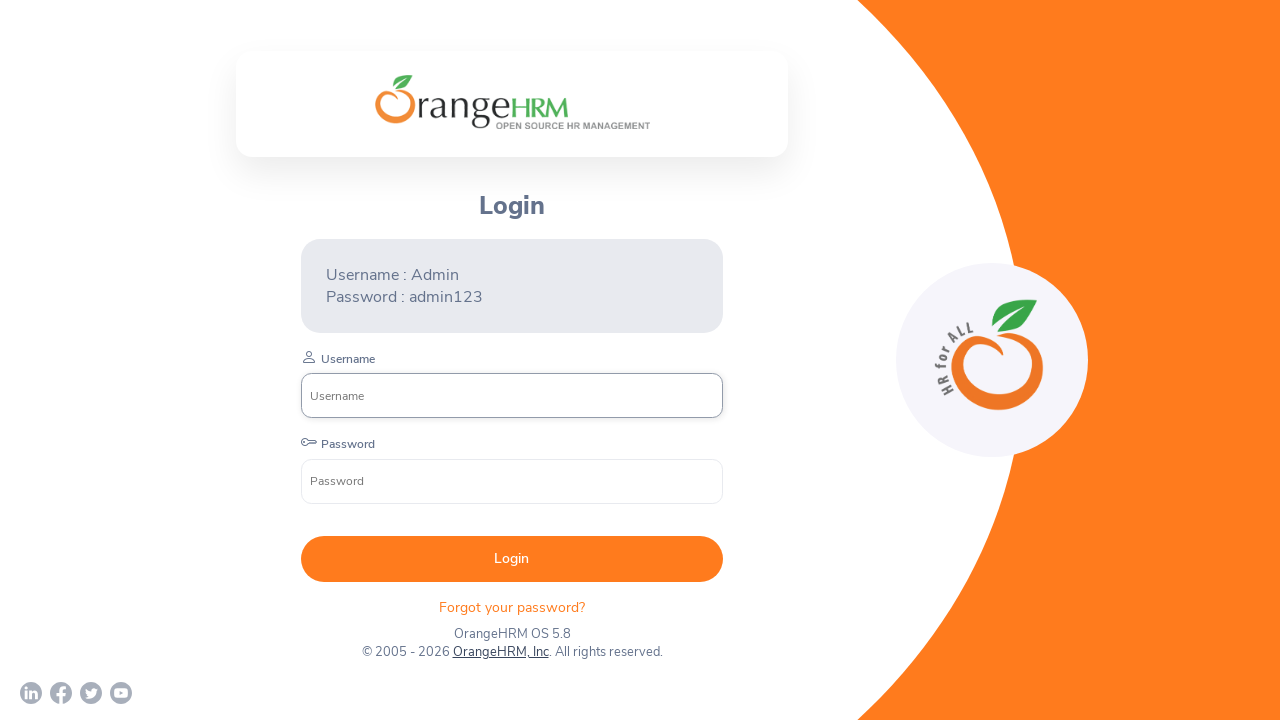

Waited 5 seconds for page to load
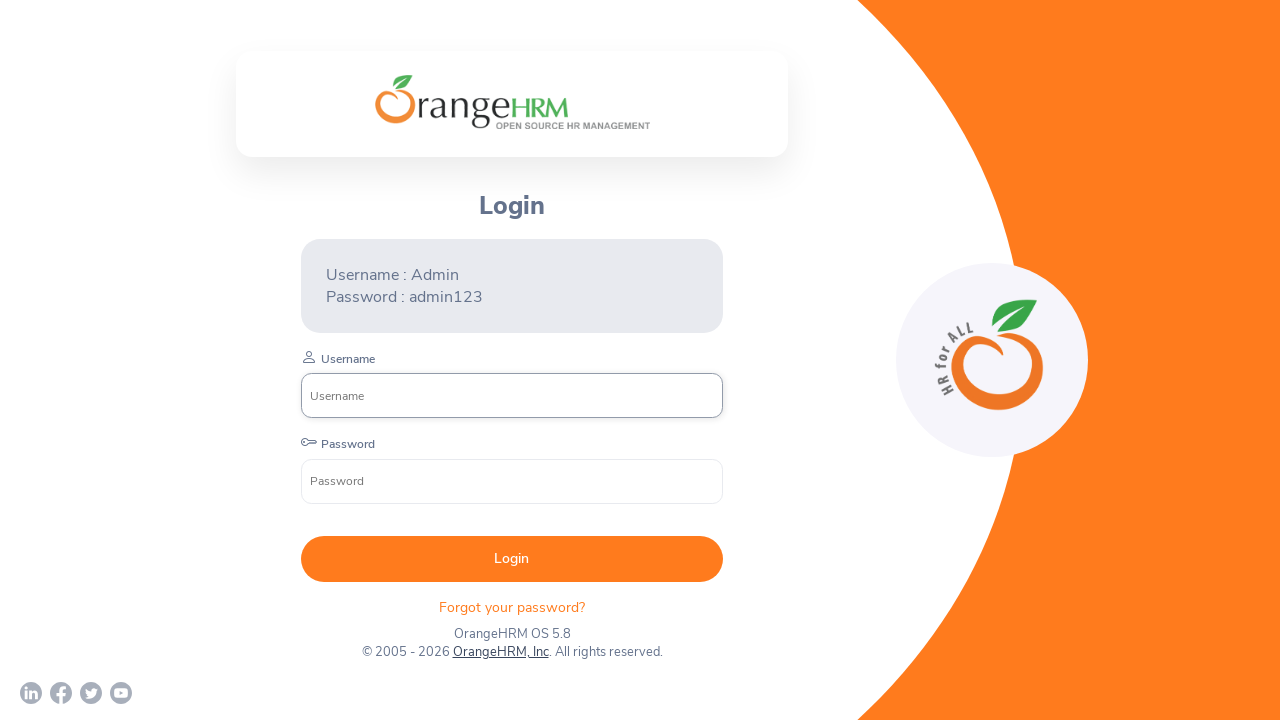

Located username input field
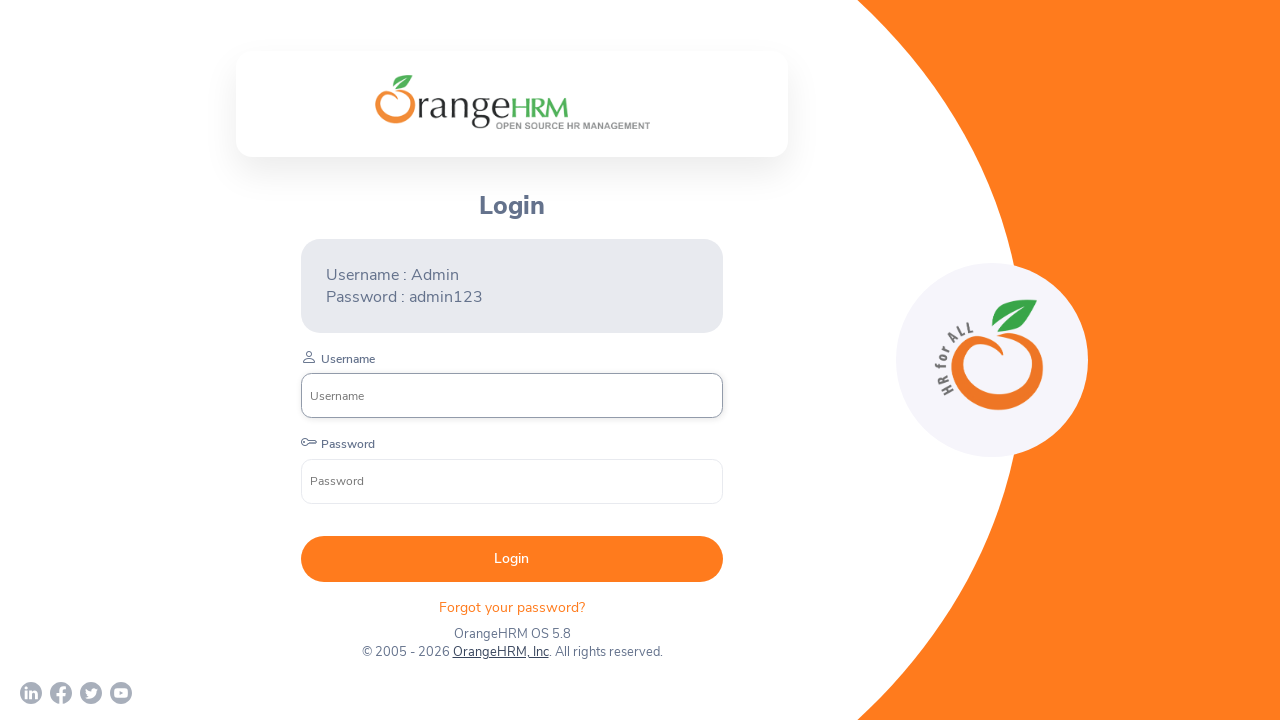

Located password input field
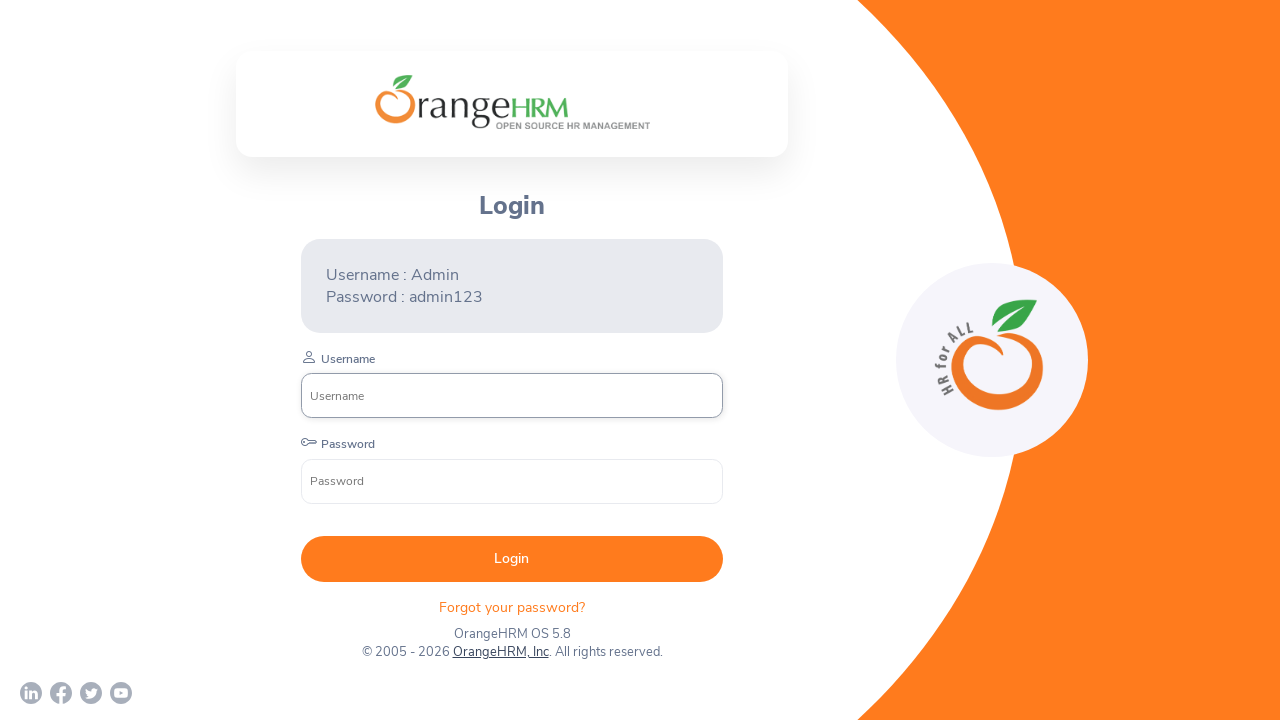

Applied blue border highlight to username field
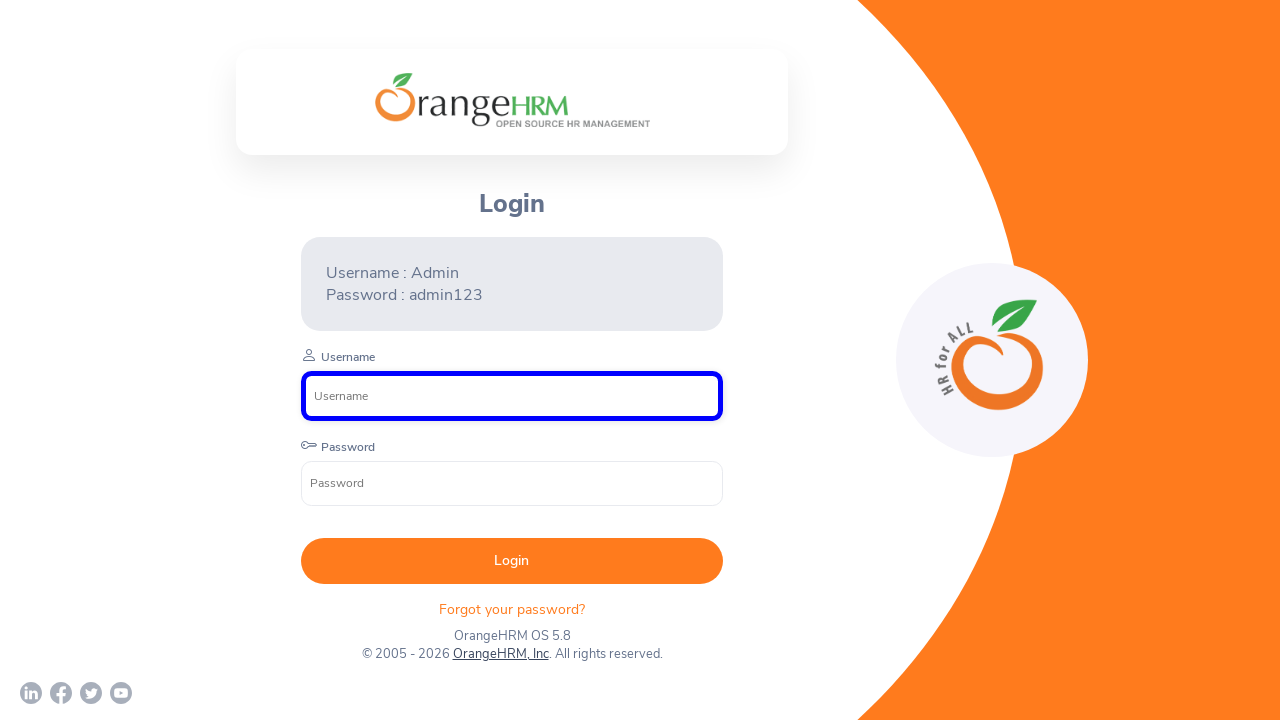

Applied blue border highlight to password field
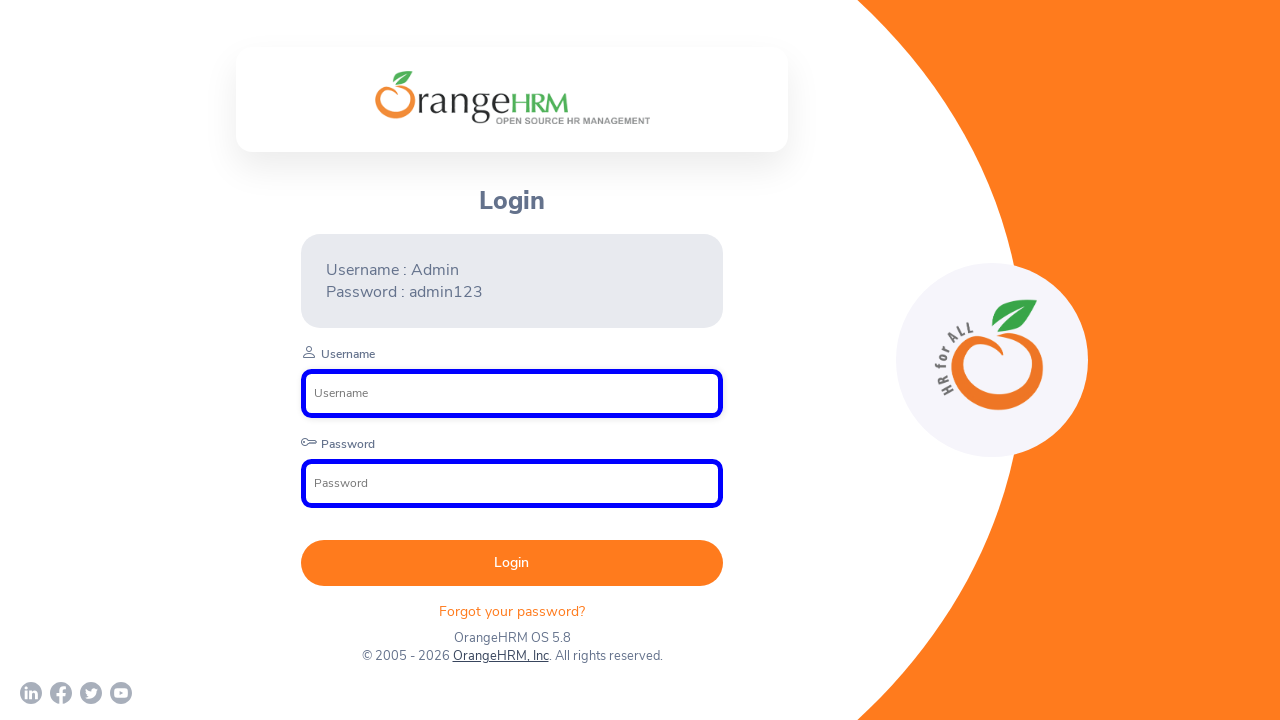

Waited 5 seconds to observe highlighting effect
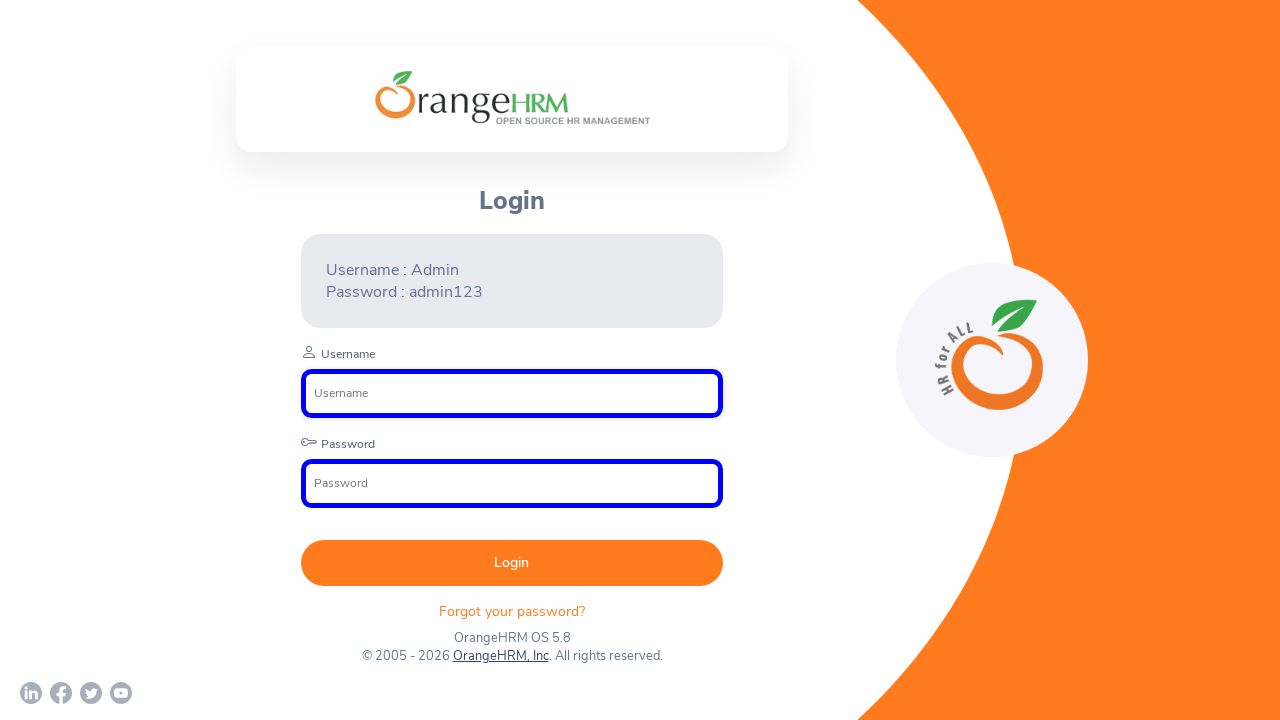

Verified username field was detected
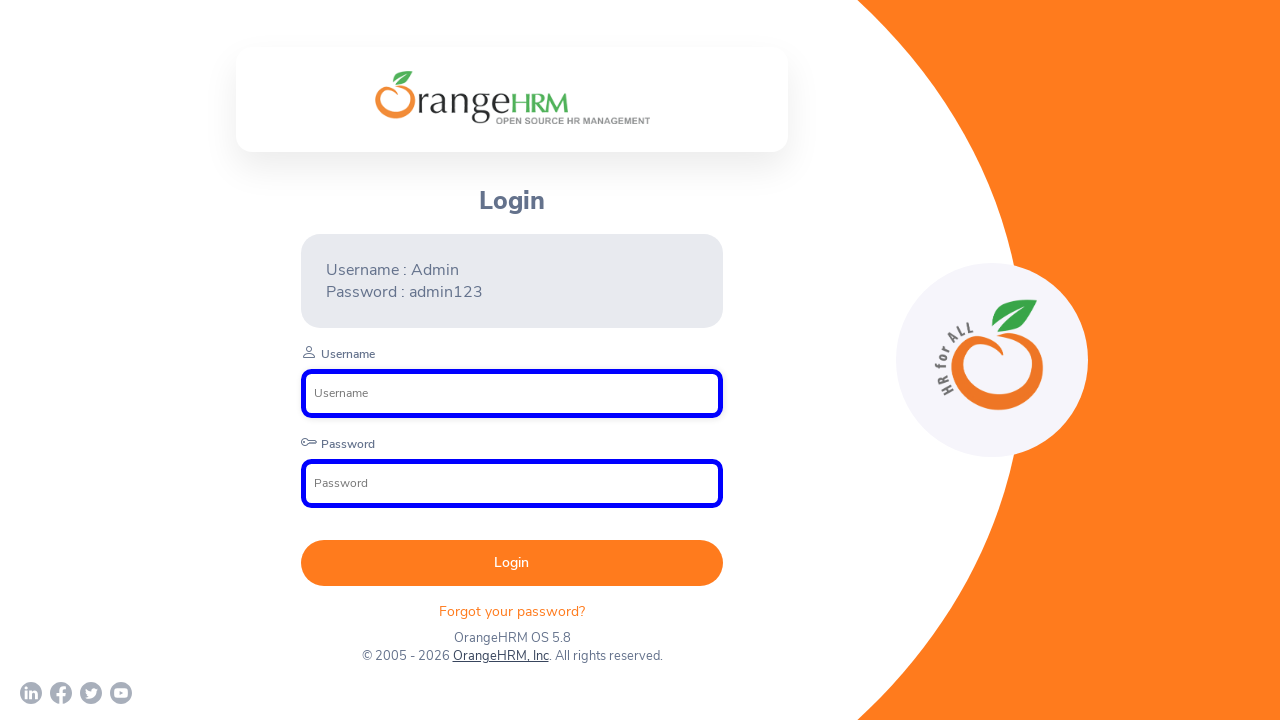

Verified password field was detected
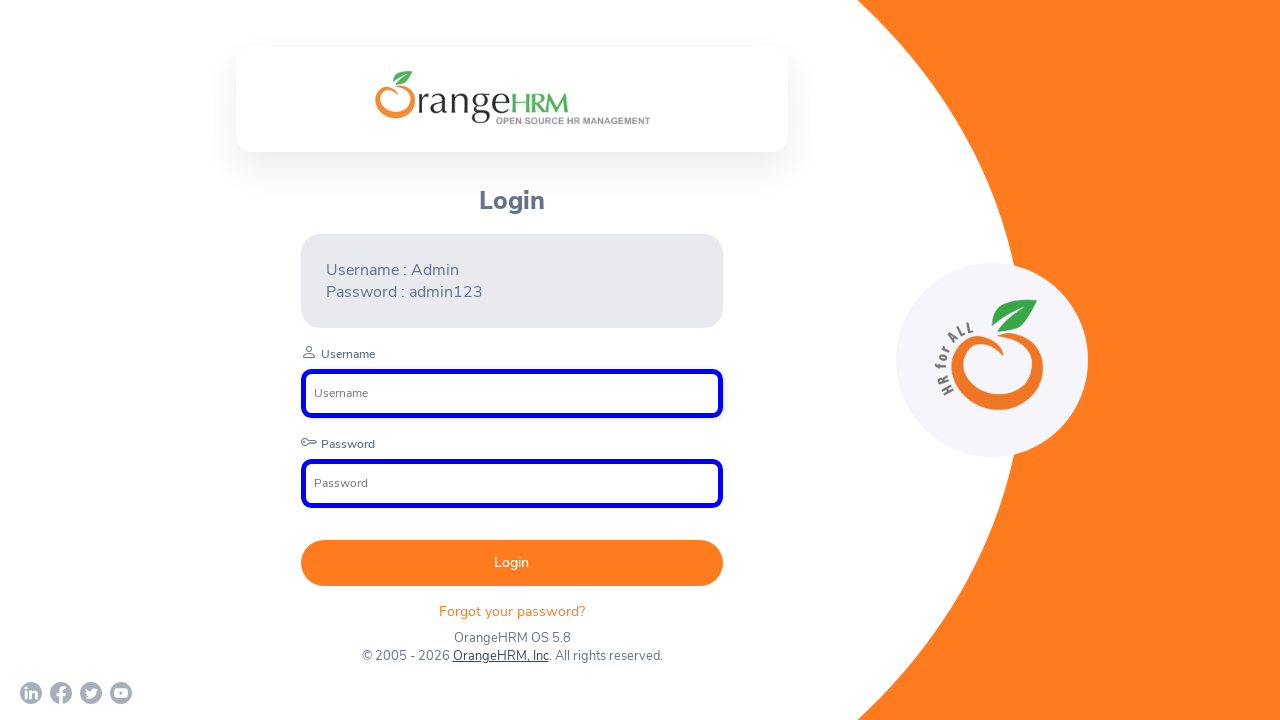

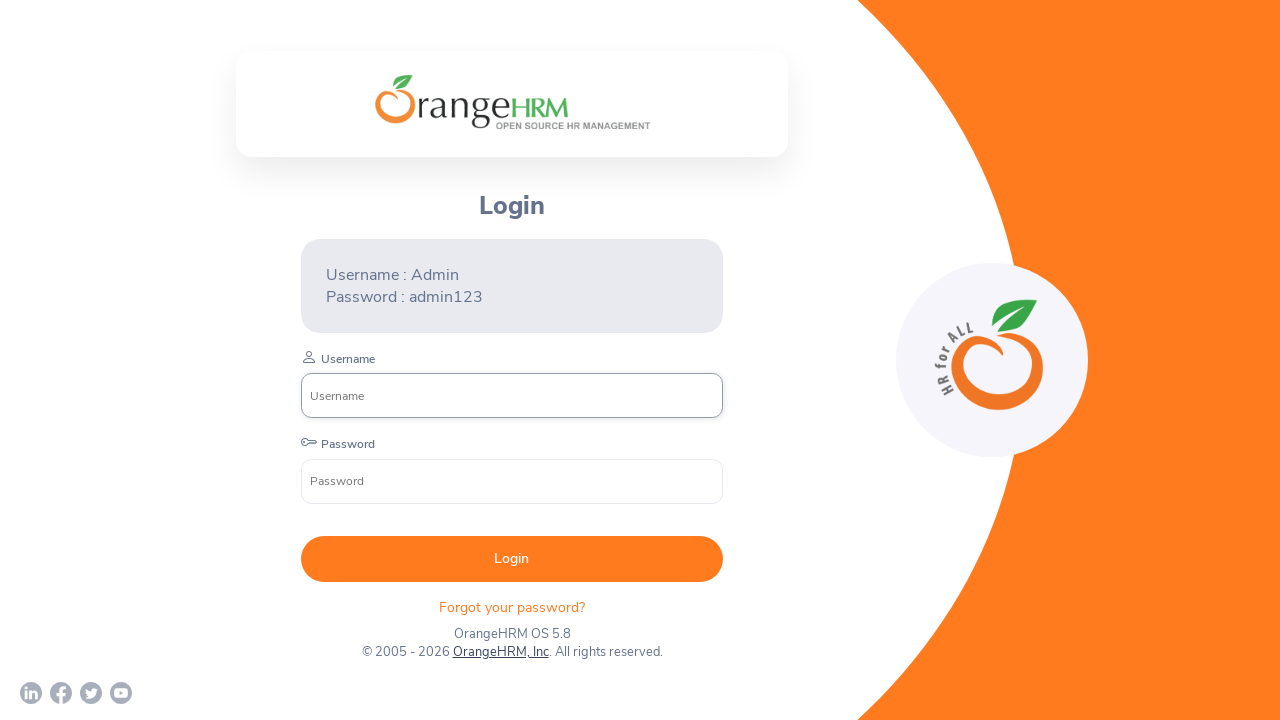